Fills out a Google Form with address, price, and link information, submits the form, and clicks to submit another response multiple times in a loop

Starting URL: https://docs.google.com/forms/d/e/1FAIpQLSfFSR-APxyzRwkaXPnj46I4GQdY3nyLla_SZJw2yPnUl2DoLg/viewform?usp=dialog

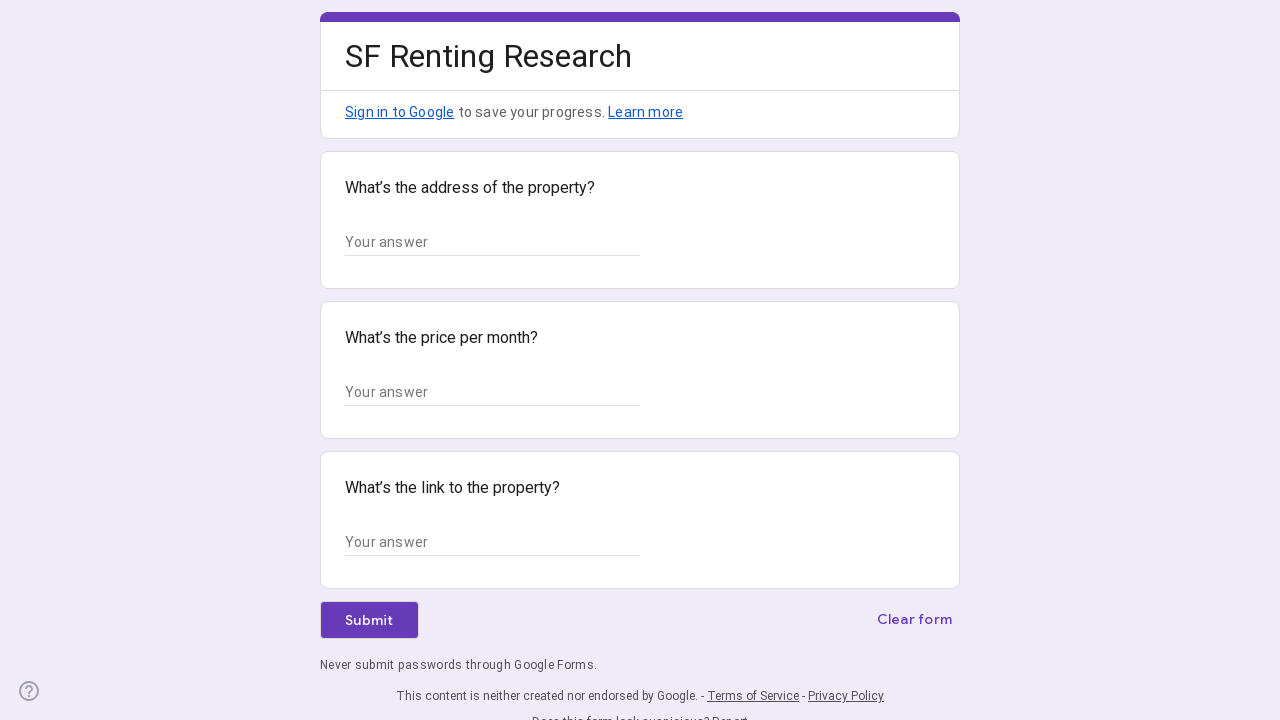

Clicked address field at (492, 242) on xpath=//*[@id="mG61Hd"]/div[2]/div/div[2]/div[1]/div/div/div[2]/div/div[1]/div/d
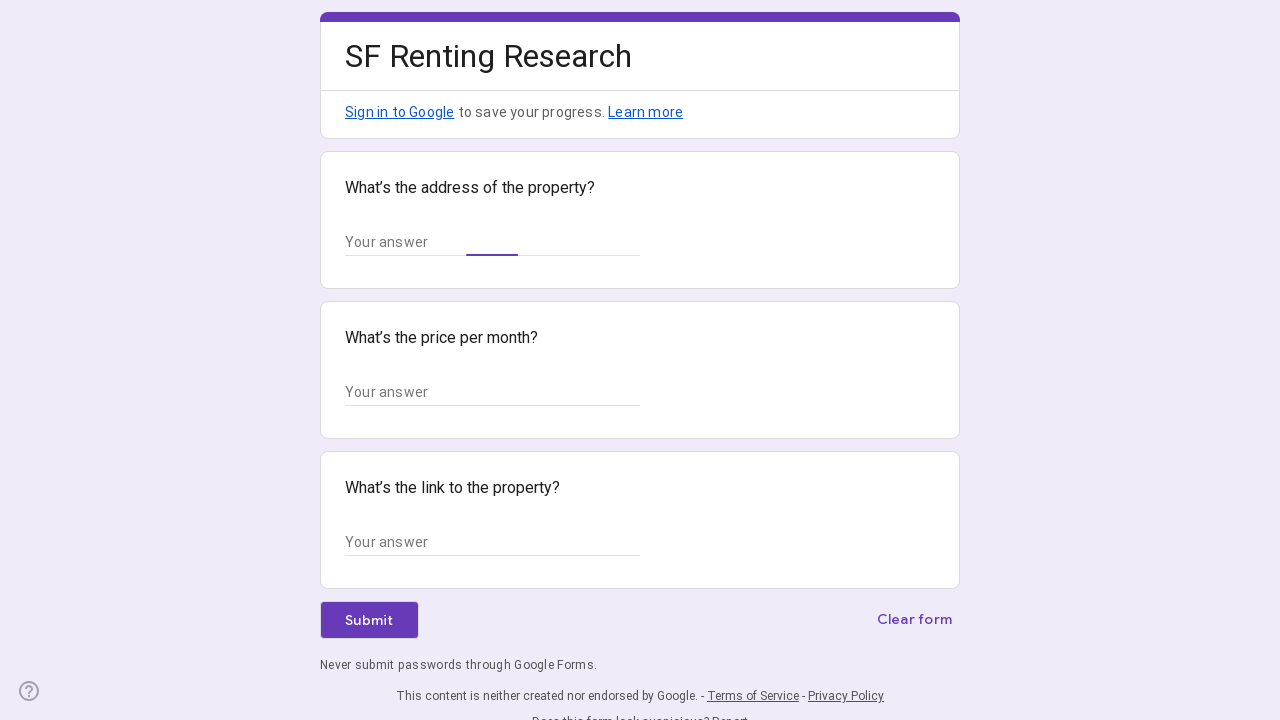

Filled address field with '123 Main Street, New York, NY 10001' on xpath=//*[@id="mG61Hd"]/div[2]/div/div[2]/div[1]/div/div/div[2]/div/div[1]/div/d
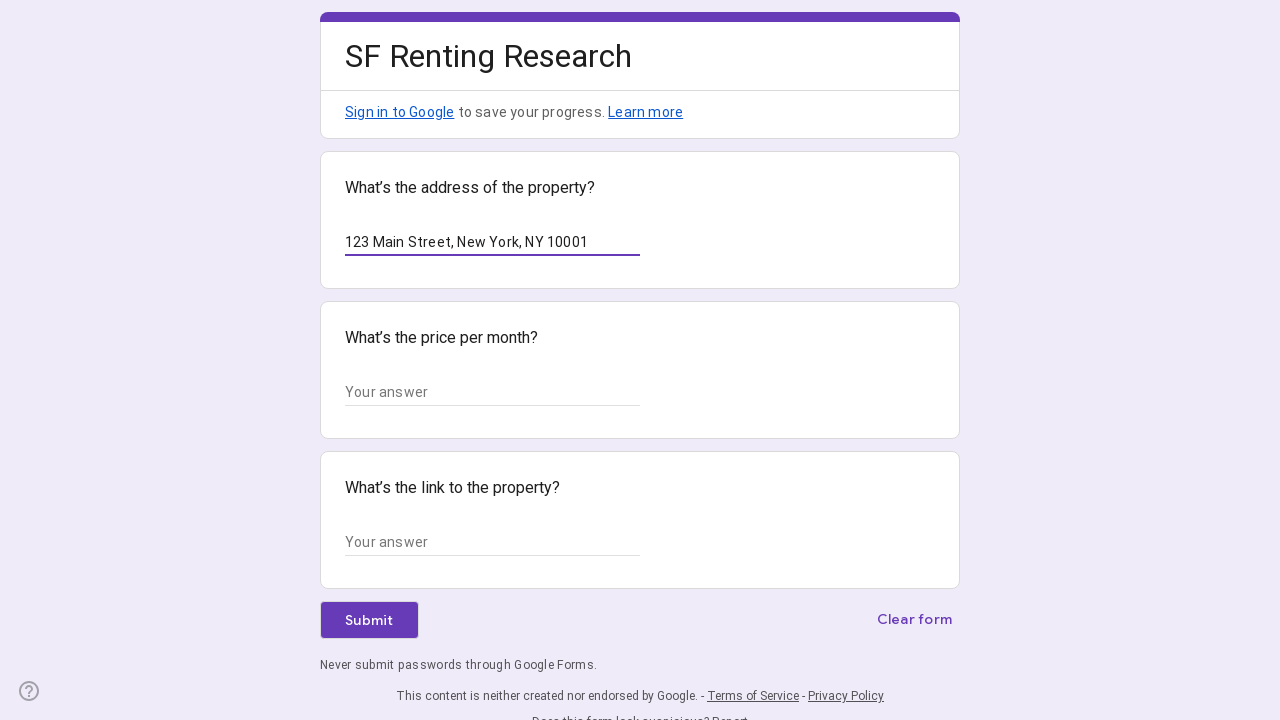

Clicked price field at (492, 392) on xpath=//*[@id="mG61Hd"]/div[2]/div/div[2]/div[2]/div/div/div[2]/div/div[1]/div/d
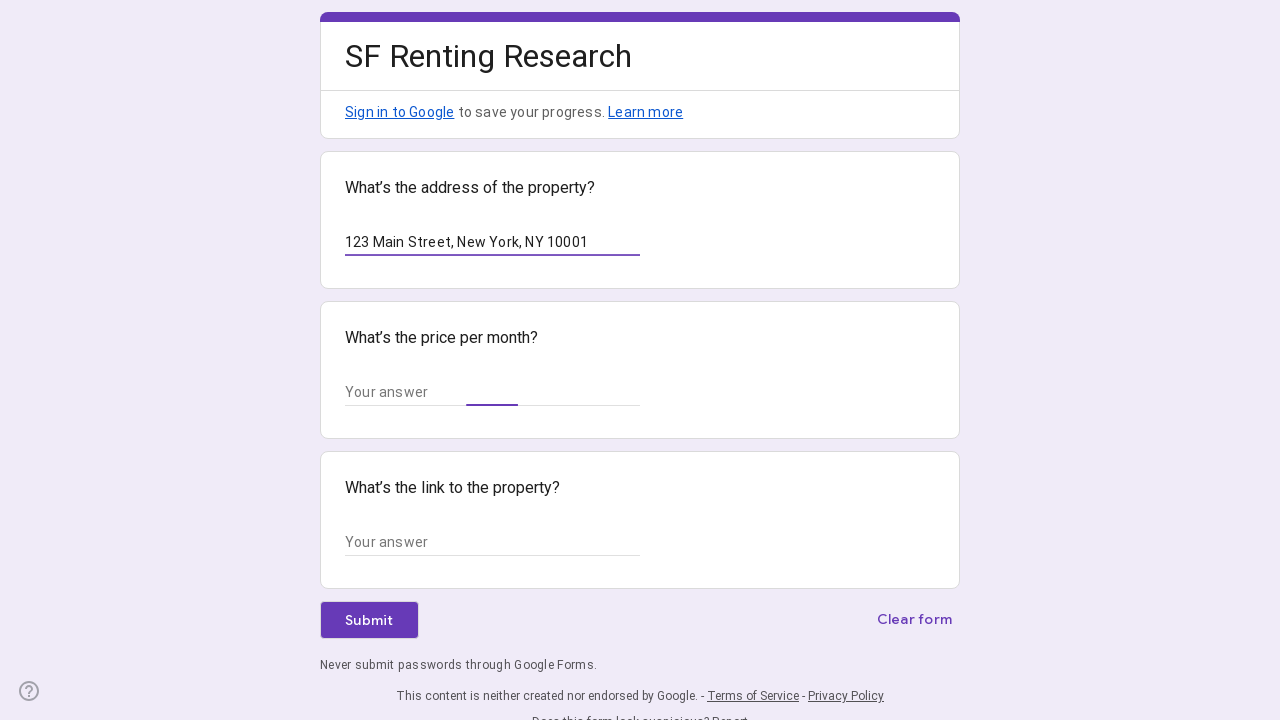

Filled price field with '$1,250' on xpath=//*[@id="mG61Hd"]/div[2]/div/div[2]/div[2]/div/div/div[2]/div/div[1]/div/d
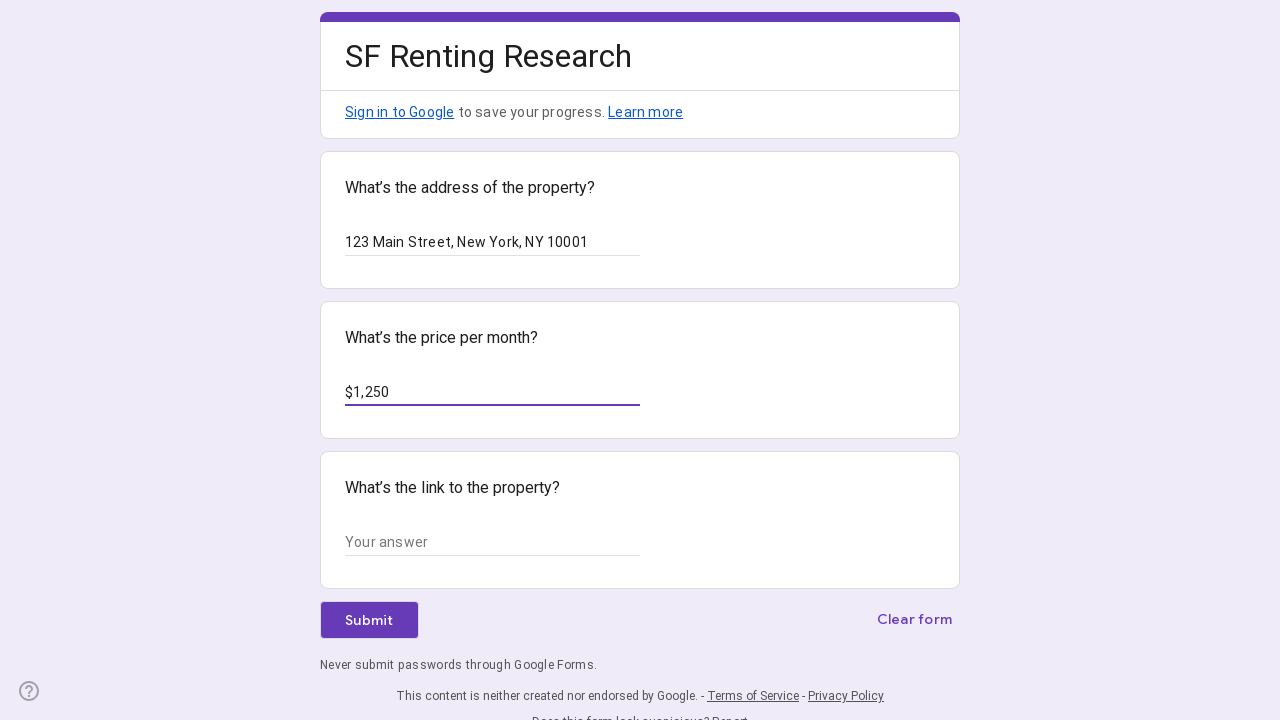

Clicked link field at (492, 542) on xpath=//*[@id="mG61Hd"]/div[2]/div/div[2]/div[3]/div/div/div[2]/div/div[1]/div/d
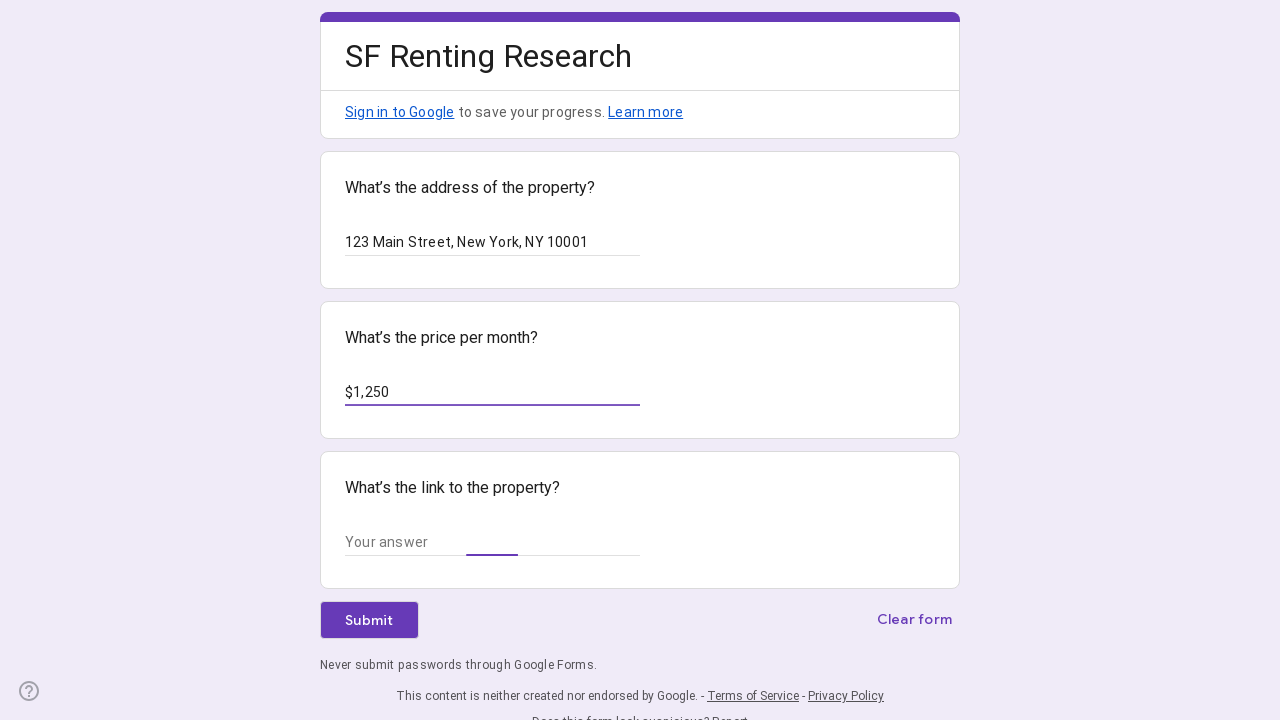

Filled link field with 'https://example.com/listing/12345' on xpath=//*[@id="mG61Hd"]/div[2]/div/div[2]/div[3]/div/div/div[2]/div/div[1]/div/d
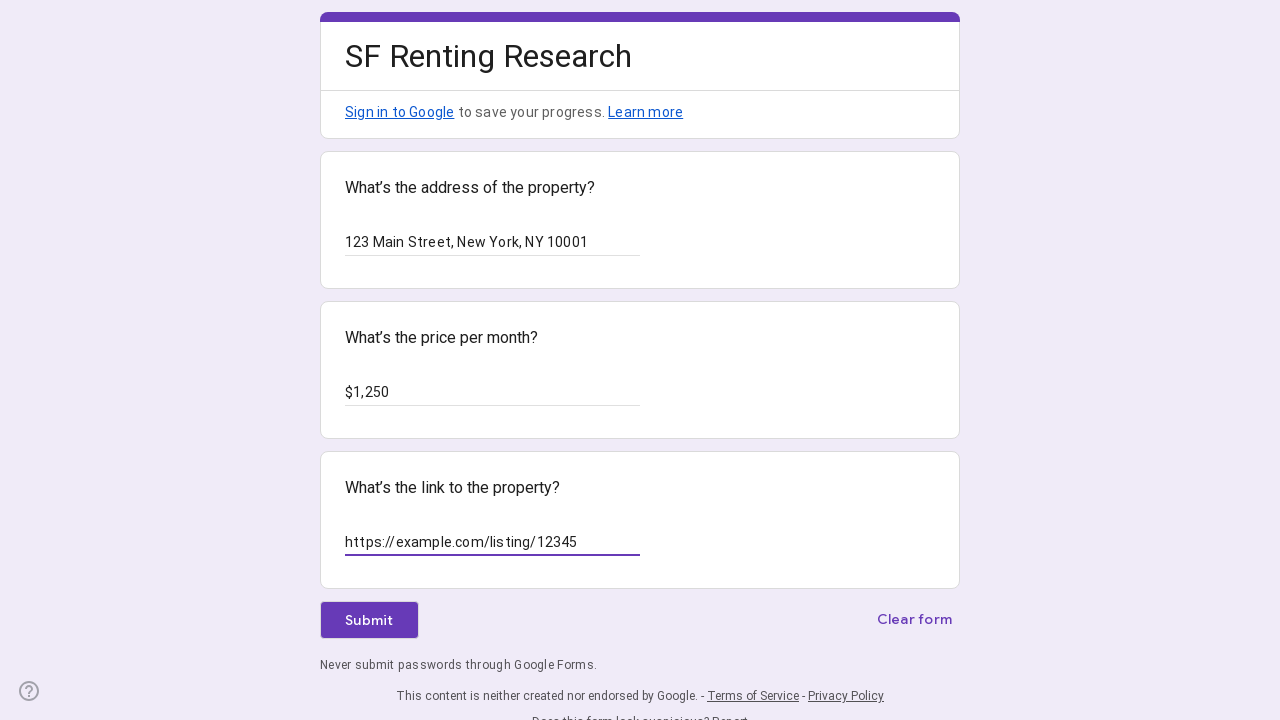

Clicked submit button to submit form at (369, 620) on .NPEfkd
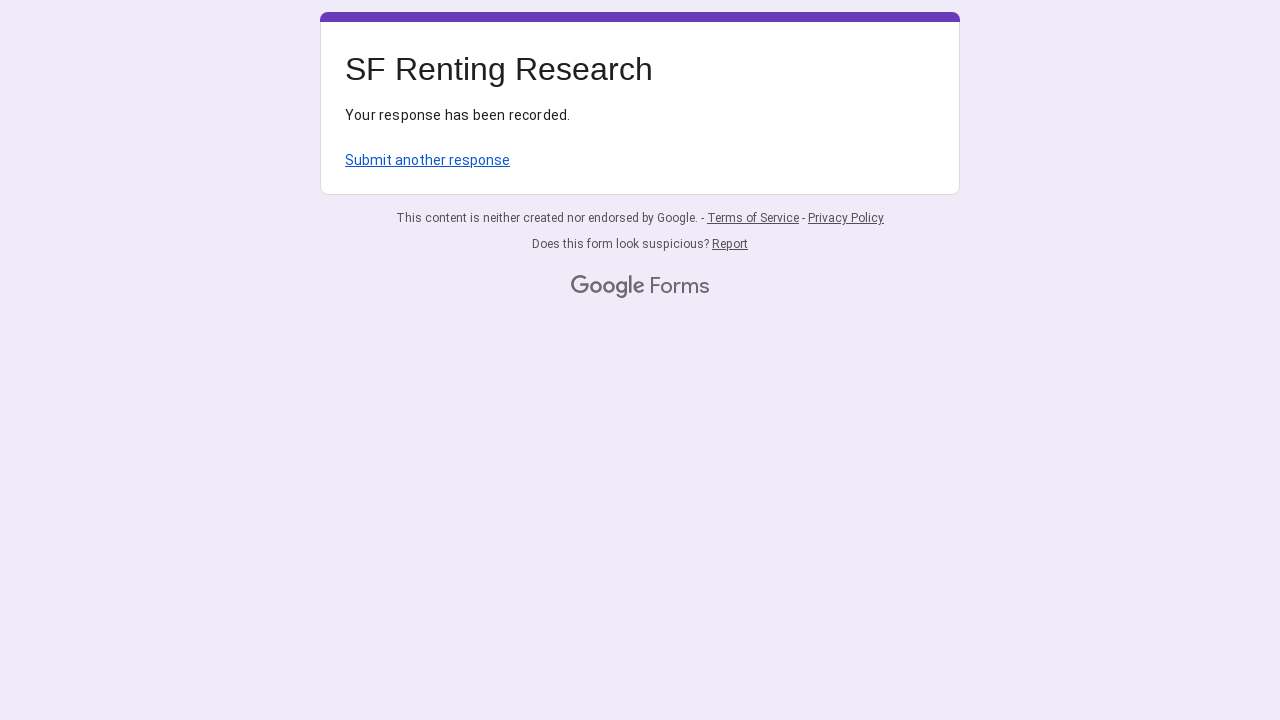

Submit another response button appeared
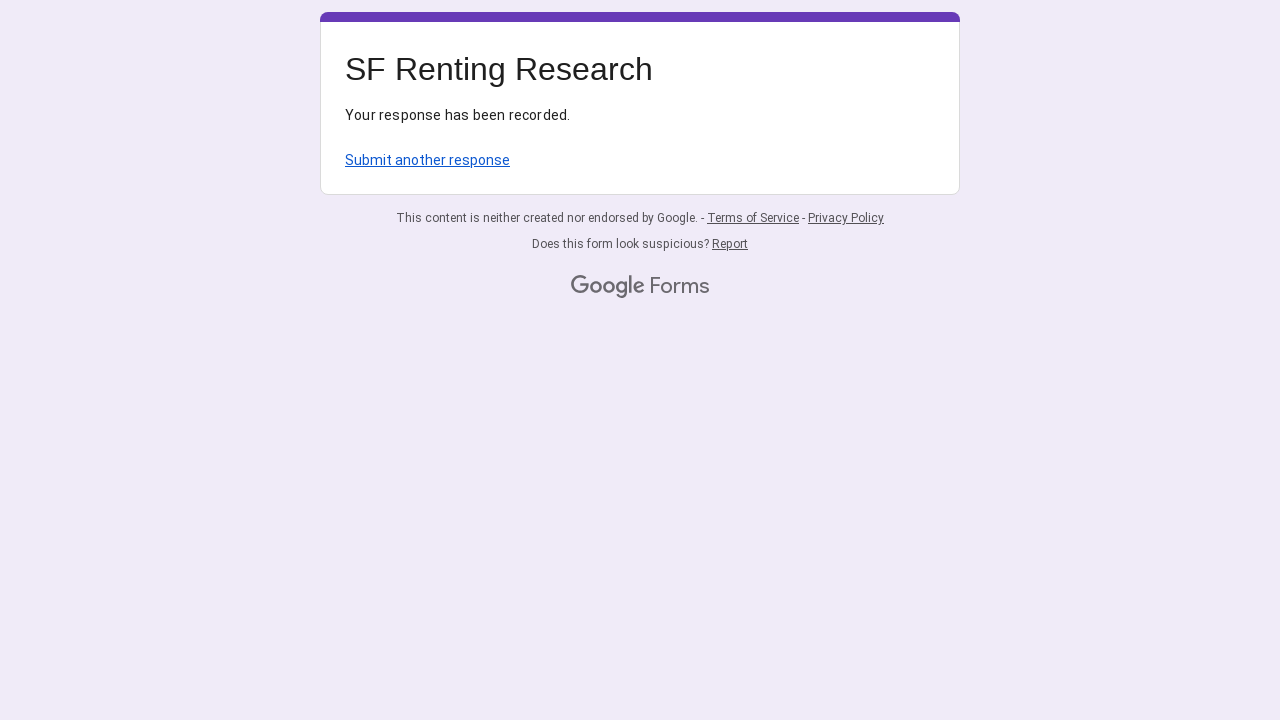

Clicked submit another response button at (428, 160) on xpath=/html/body/div[1]/div[2]/div[1]/div/div[4]/a
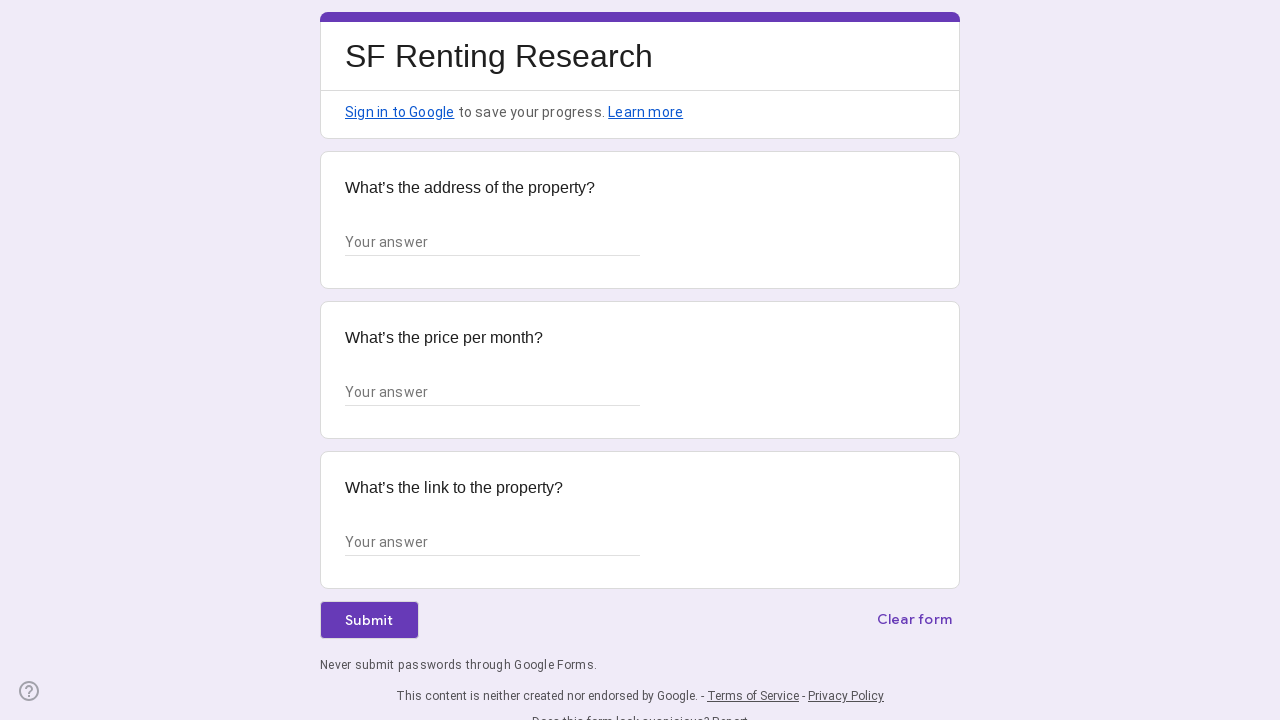

Clicked address field at (492, 242) on xpath=//*[@id="mG61Hd"]/div[2]/div/div[2]/div[1]/div/div/div[2]/div/div[1]/div/d
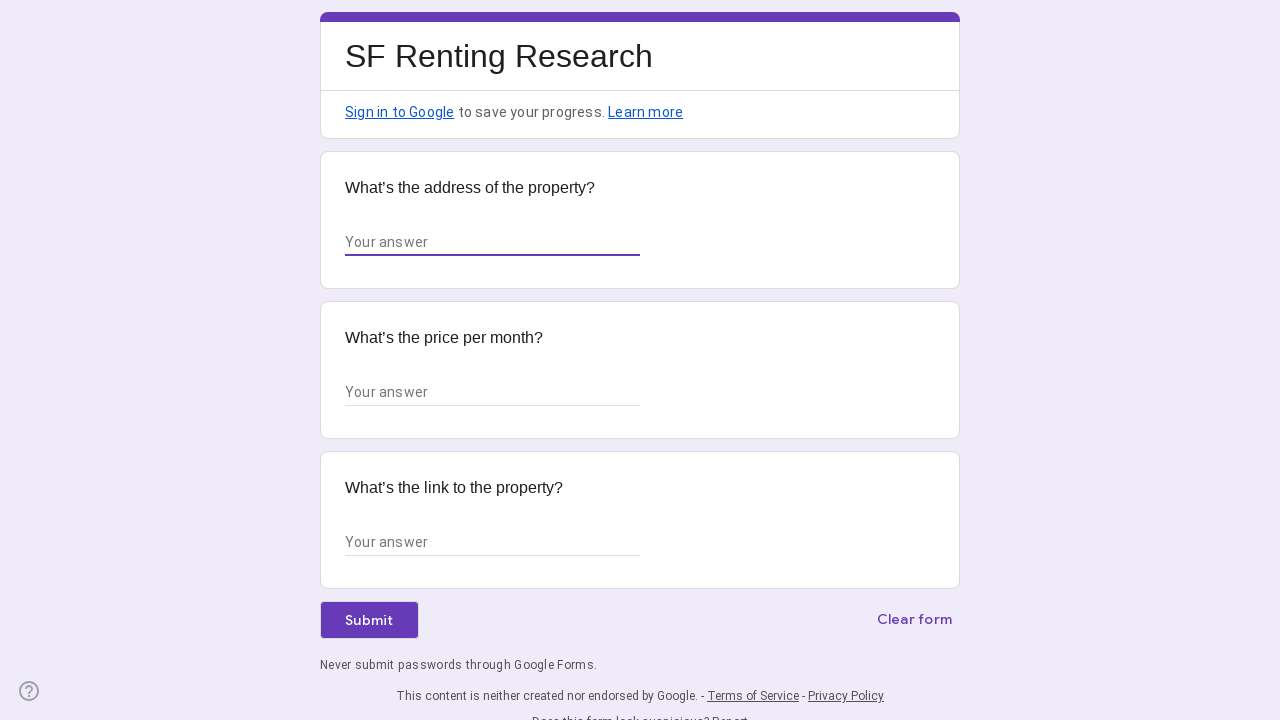

Filled address field with '456 Oak Avenue, Los Angeles, CA 90001' on xpath=//*[@id="mG61Hd"]/div[2]/div/div[2]/div[1]/div/div/div[2]/div/div[1]/div/d
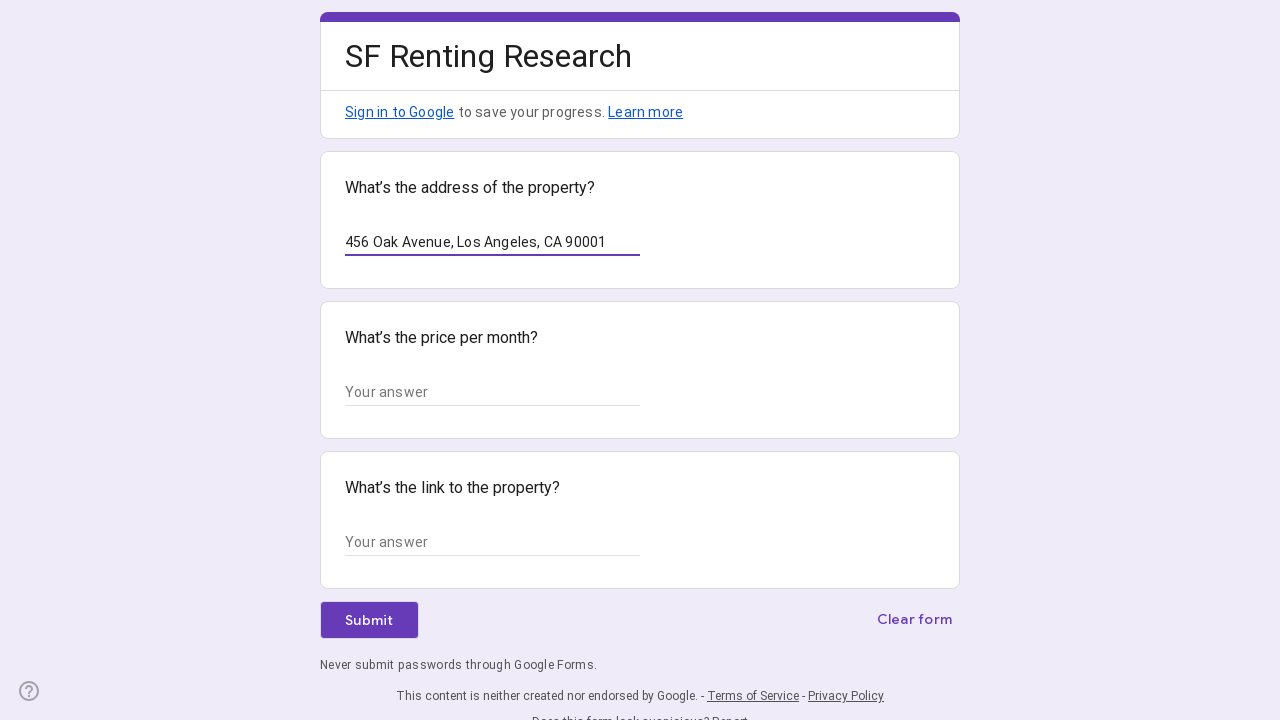

Clicked price field at (492, 392) on xpath=//*[@id="mG61Hd"]/div[2]/div/div[2]/div[2]/div/div/div[2]/div/div[1]/div/d
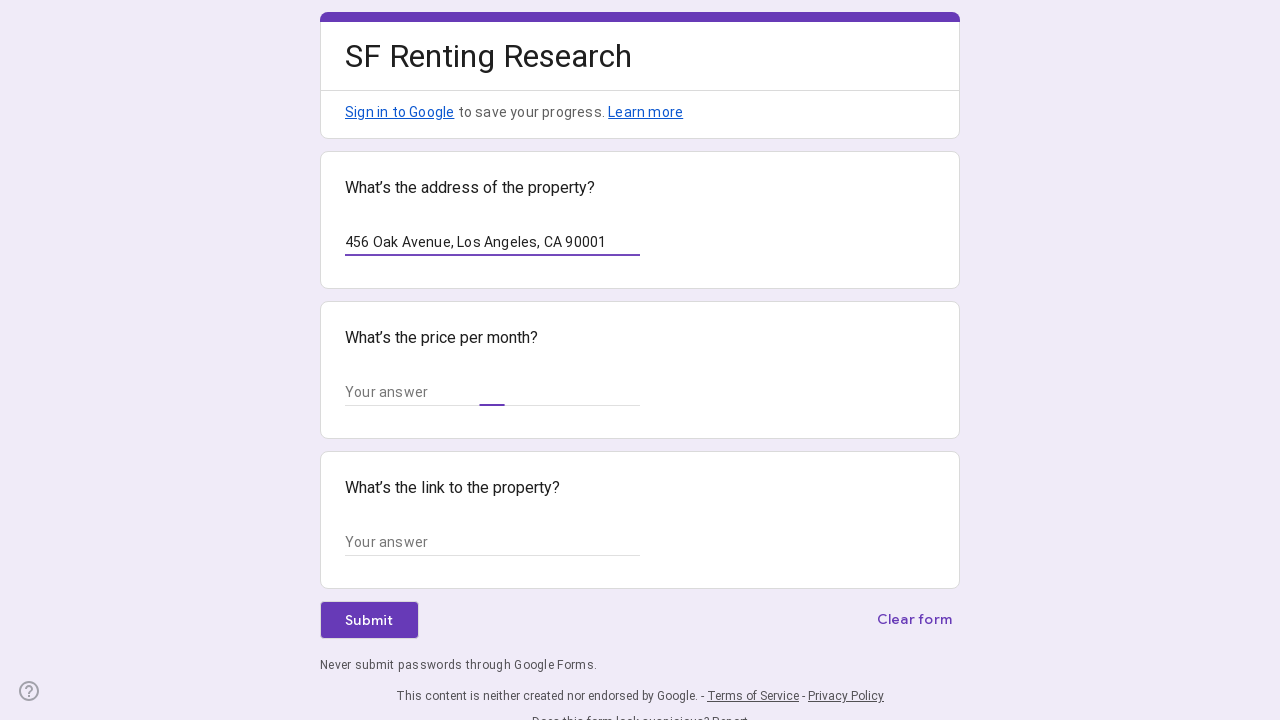

Filled price field with '$2,100' on xpath=//*[@id="mG61Hd"]/div[2]/div/div[2]/div[2]/div/div/div[2]/div/div[1]/div/d
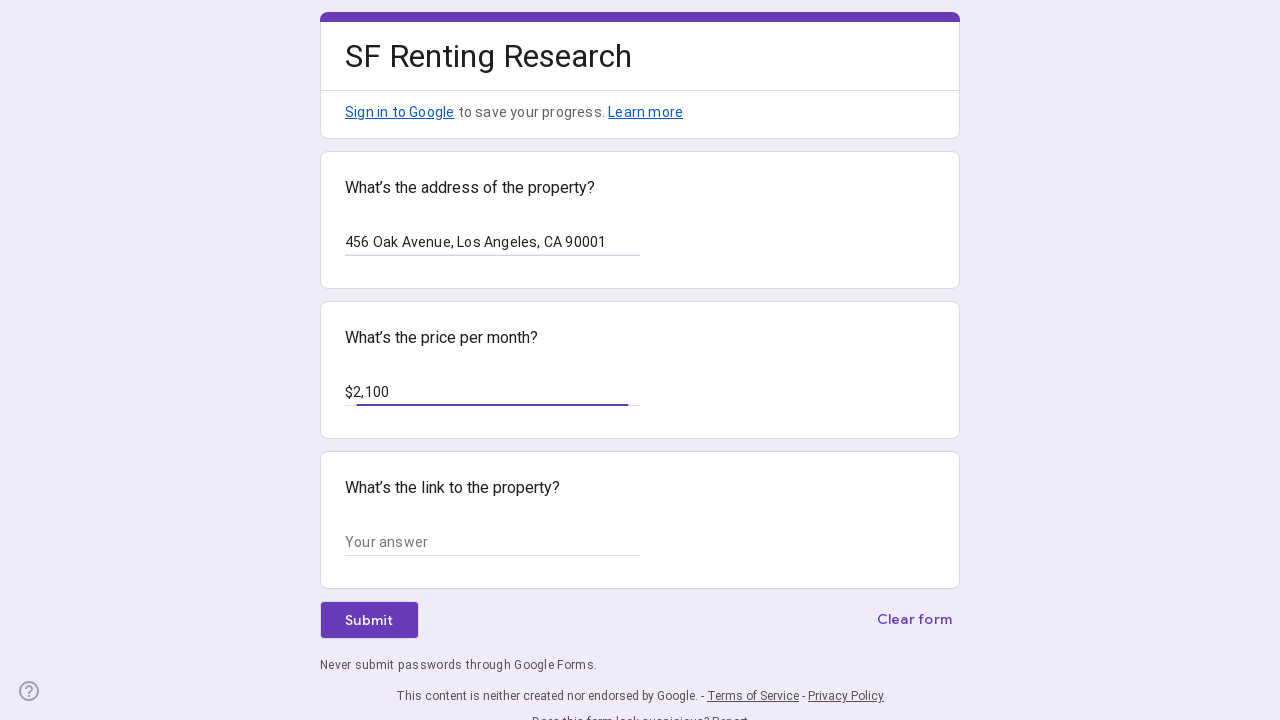

Clicked link field at (492, 542) on xpath=//*[@id="mG61Hd"]/div[2]/div/div[2]/div[3]/div/div/div[2]/div/div[1]/div/d
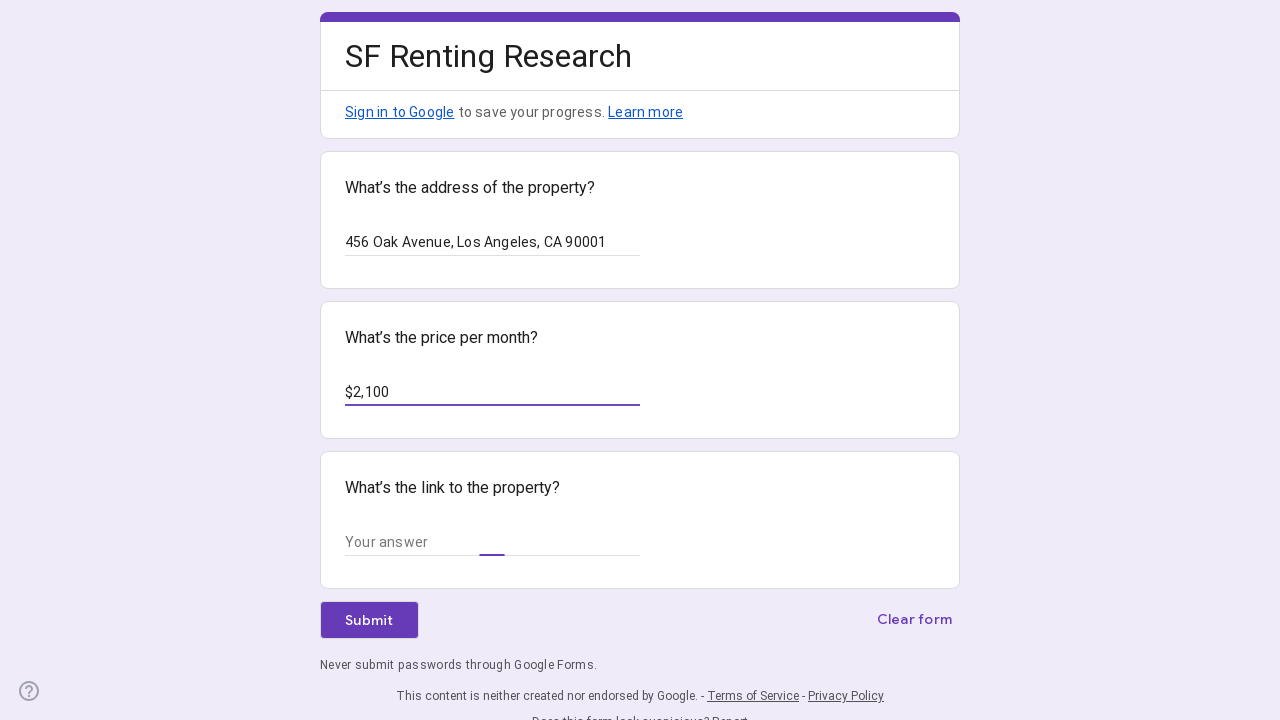

Filled link field with 'https://example.com/listing/67890' on xpath=//*[@id="mG61Hd"]/div[2]/div/div[2]/div[3]/div/div/div[2]/div/div[1]/div/d
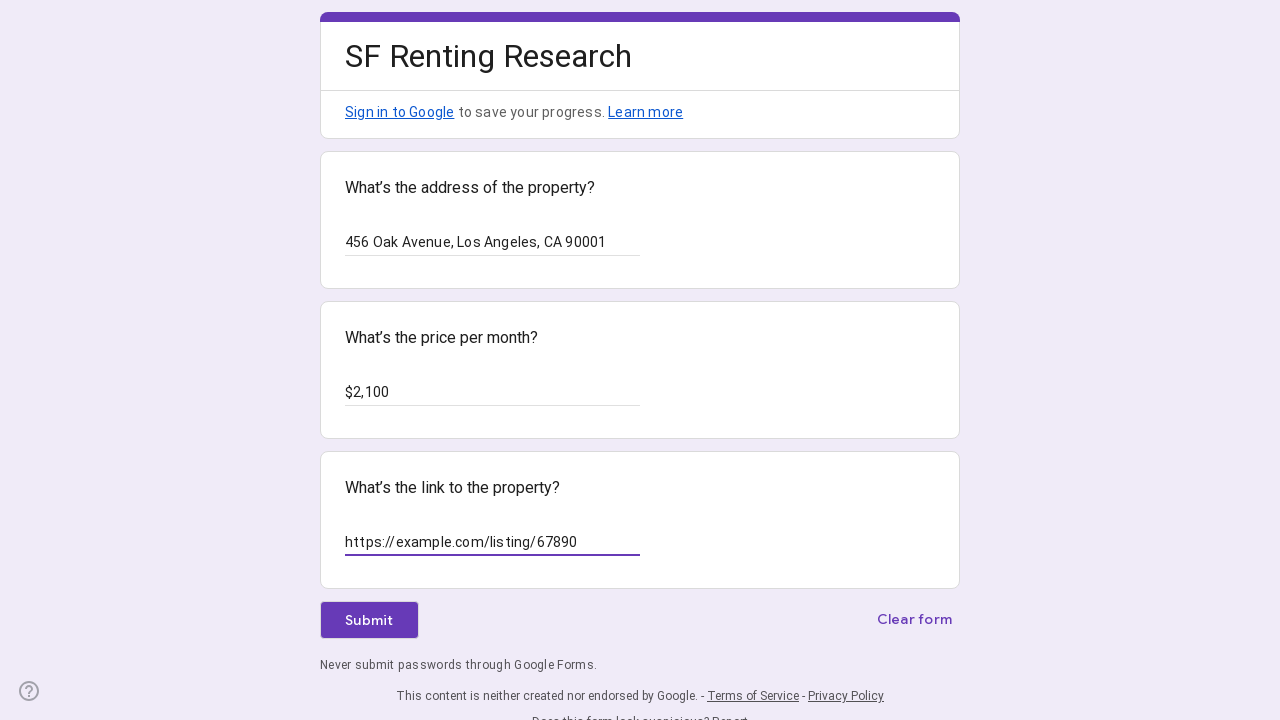

Clicked submit button to submit form at (369, 620) on .NPEfkd
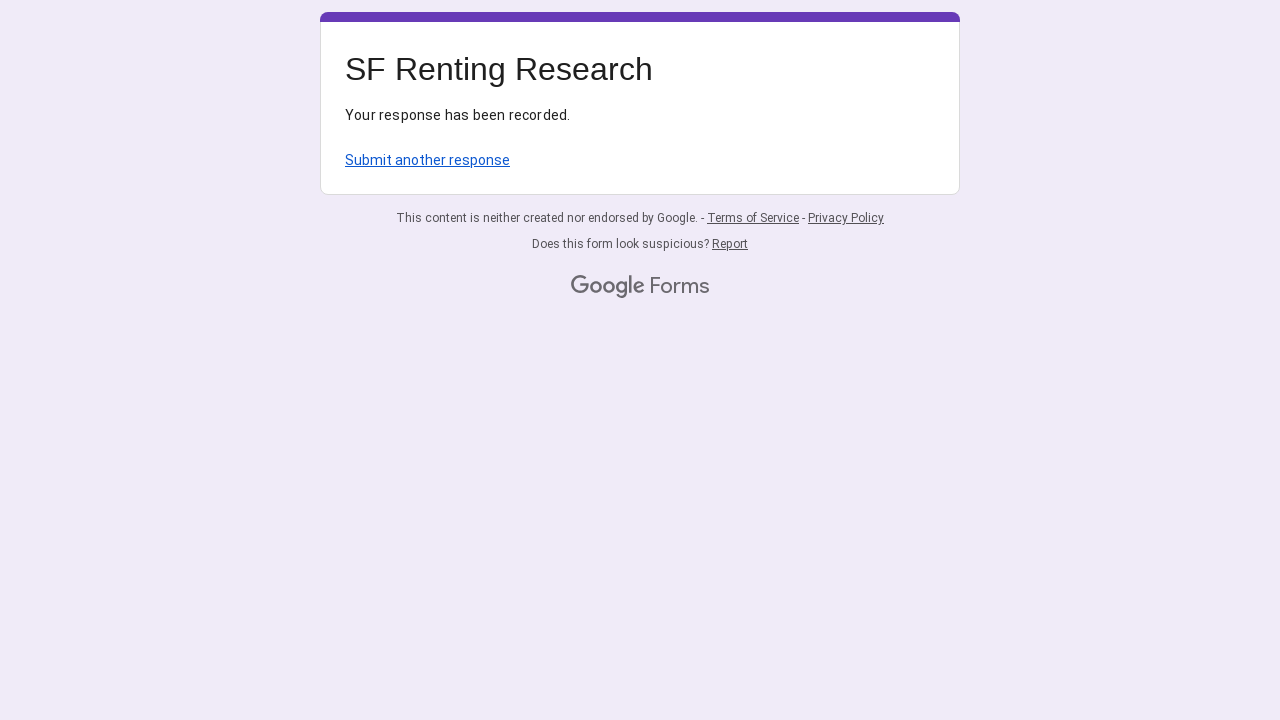

Submit another response button appeared
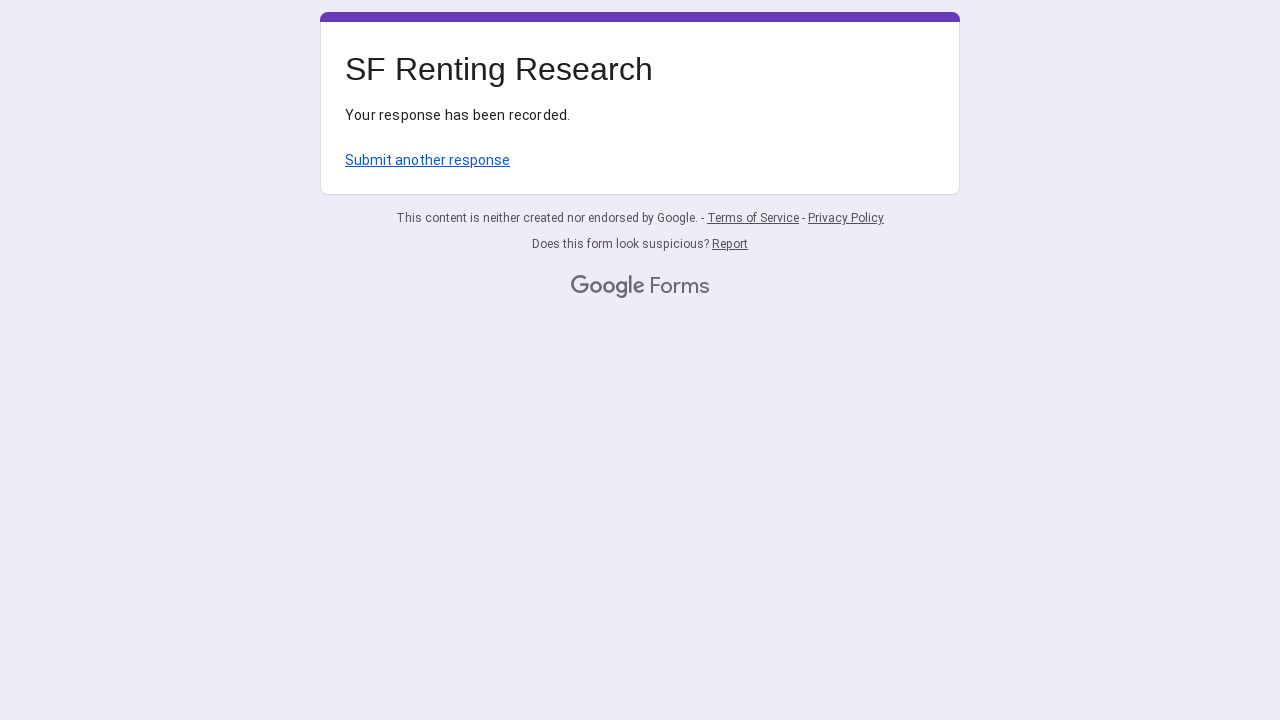

Clicked submit another response button at (428, 160) on xpath=/html/body/div[1]/div[2]/div[1]/div/div[4]/a
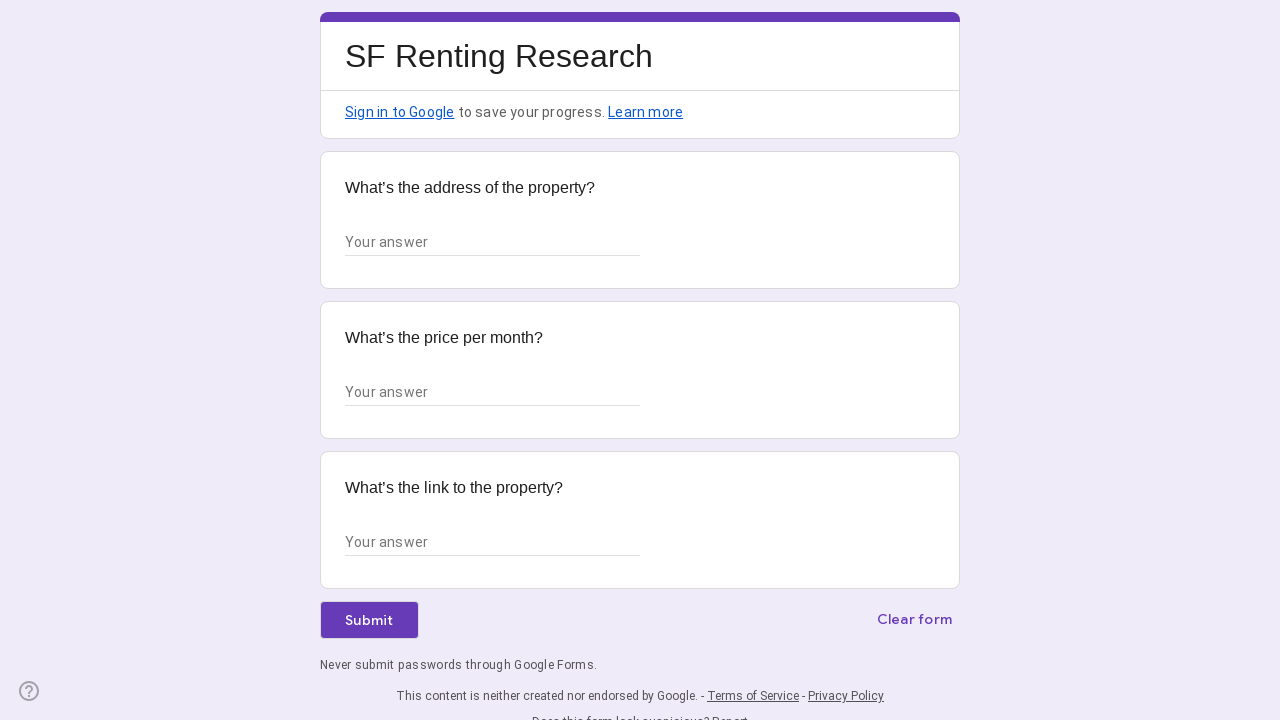

Clicked address field at (492, 242) on xpath=//*[@id="mG61Hd"]/div[2]/div/div[2]/div[1]/div/div/div[2]/div/div[1]/div/d
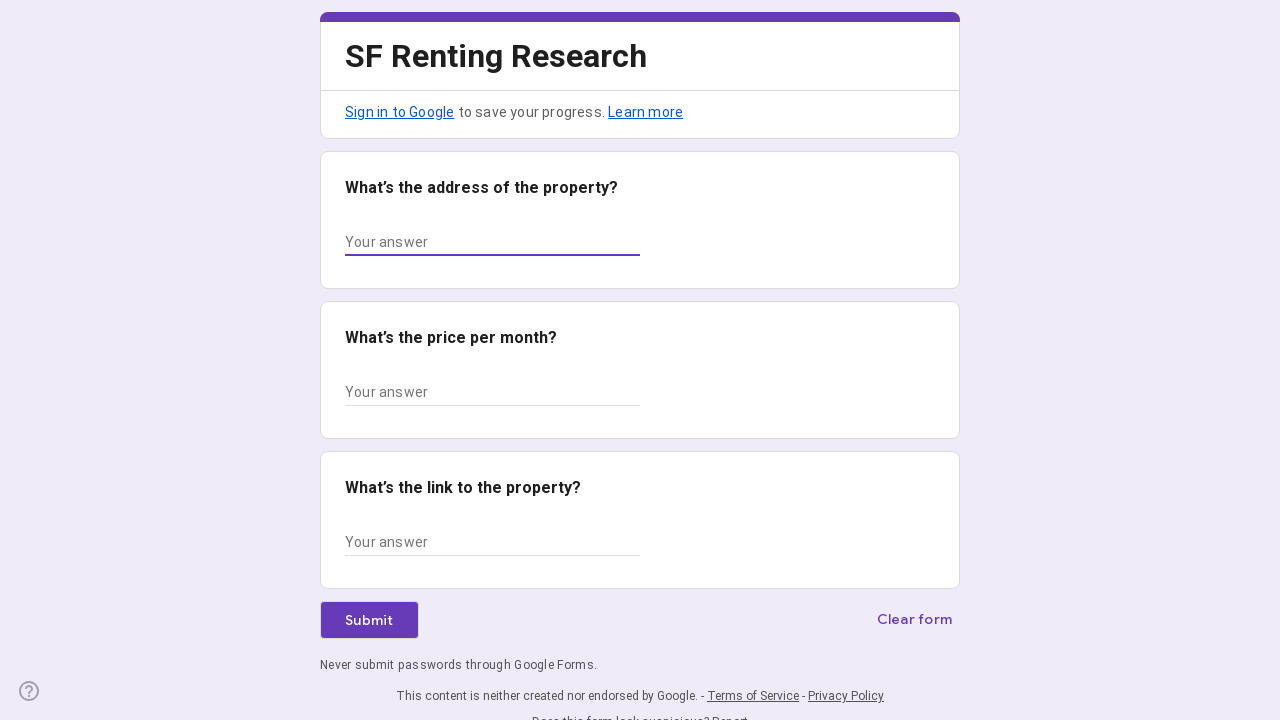

Filled address field with '789 Pine Road, Chicago, IL 60601' on xpath=//*[@id="mG61Hd"]/div[2]/div/div[2]/div[1]/div/div/div[2]/div/div[1]/div/d
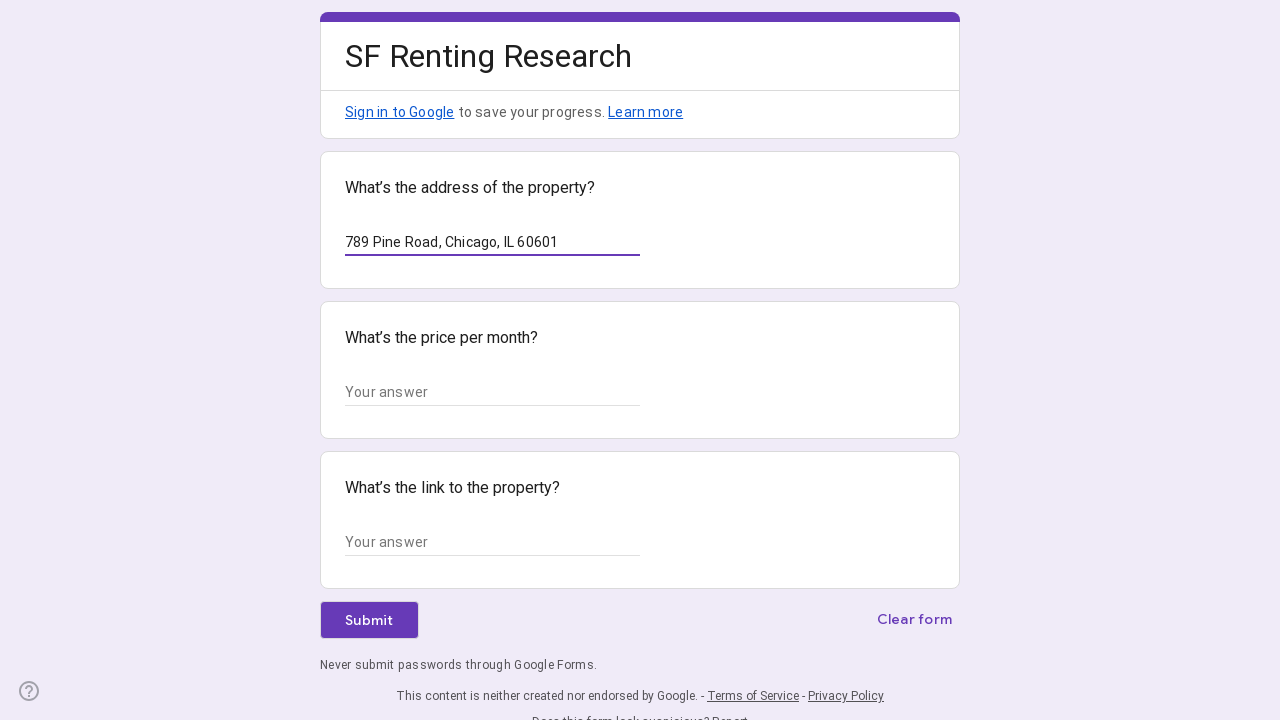

Clicked price field at (492, 392) on xpath=//*[@id="mG61Hd"]/div[2]/div/div[2]/div[2]/div/div/div[2]/div/div[1]/div/d
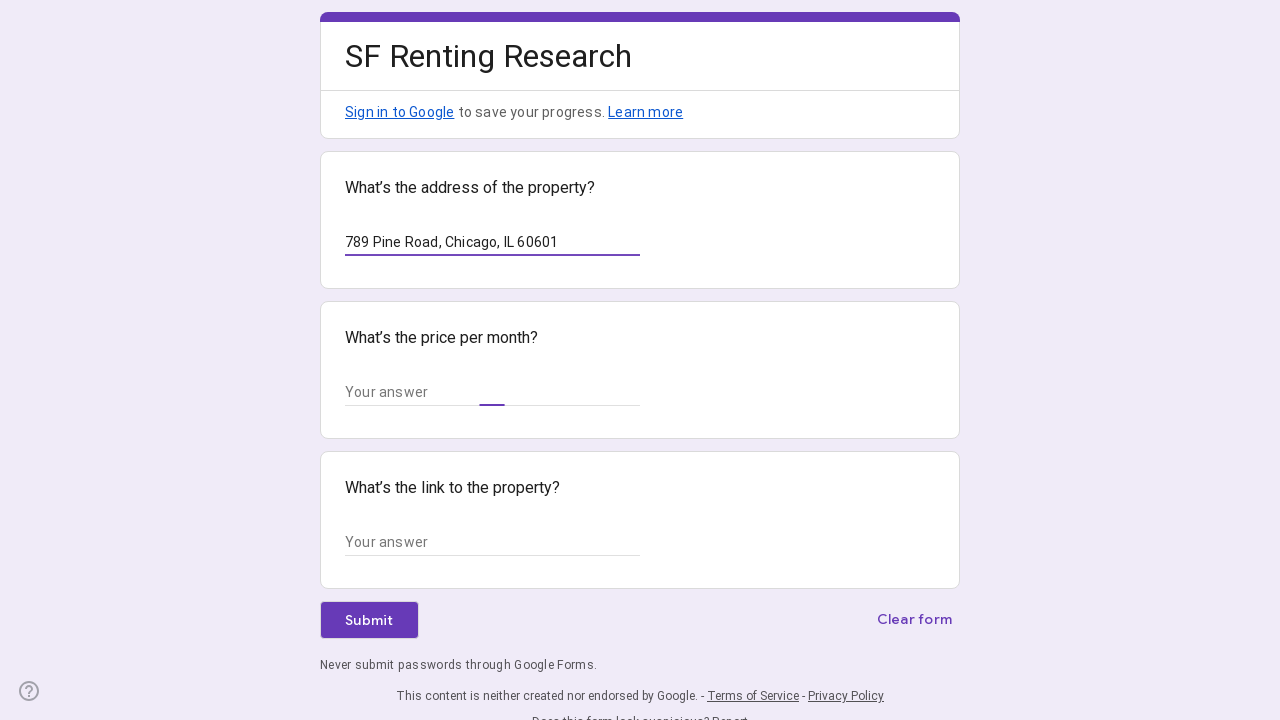

Filled price field with '$985' on xpath=//*[@id="mG61Hd"]/div[2]/div/div[2]/div[2]/div/div/div[2]/div/div[1]/div/d
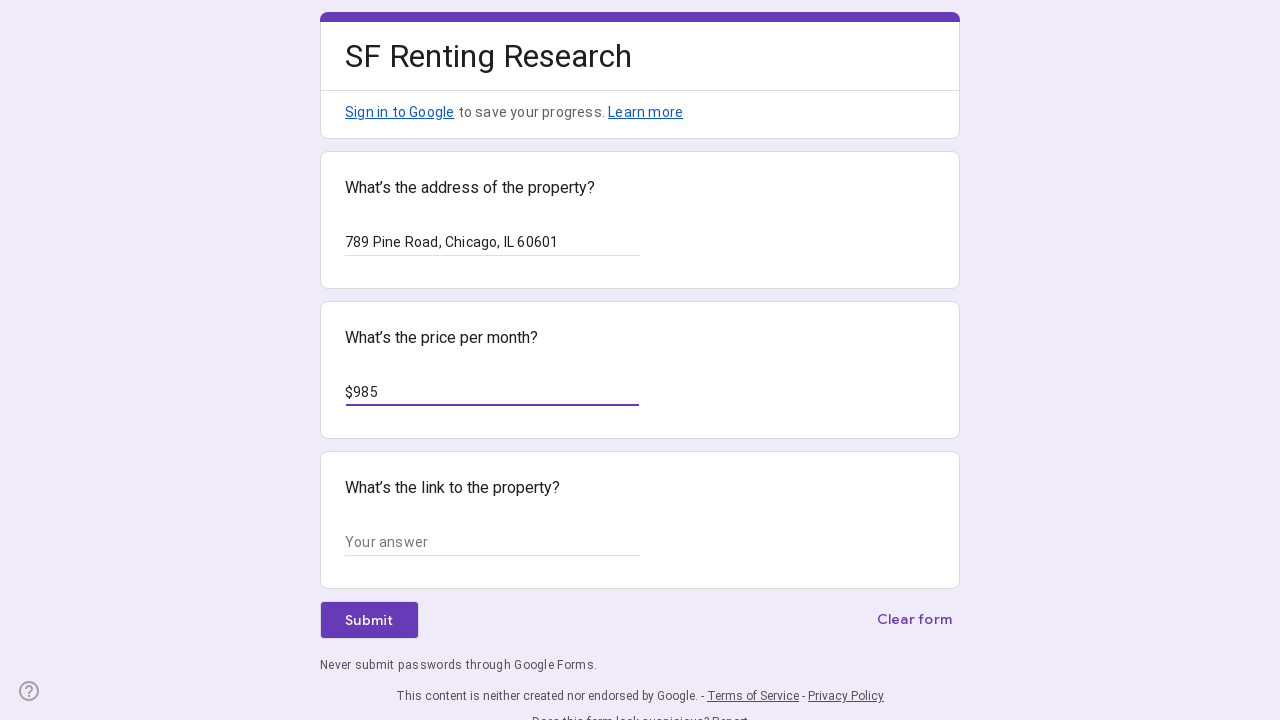

Clicked link field at (492, 542) on xpath=//*[@id="mG61Hd"]/div[2]/div/div[2]/div[3]/div/div/div[2]/div/div[1]/div/d
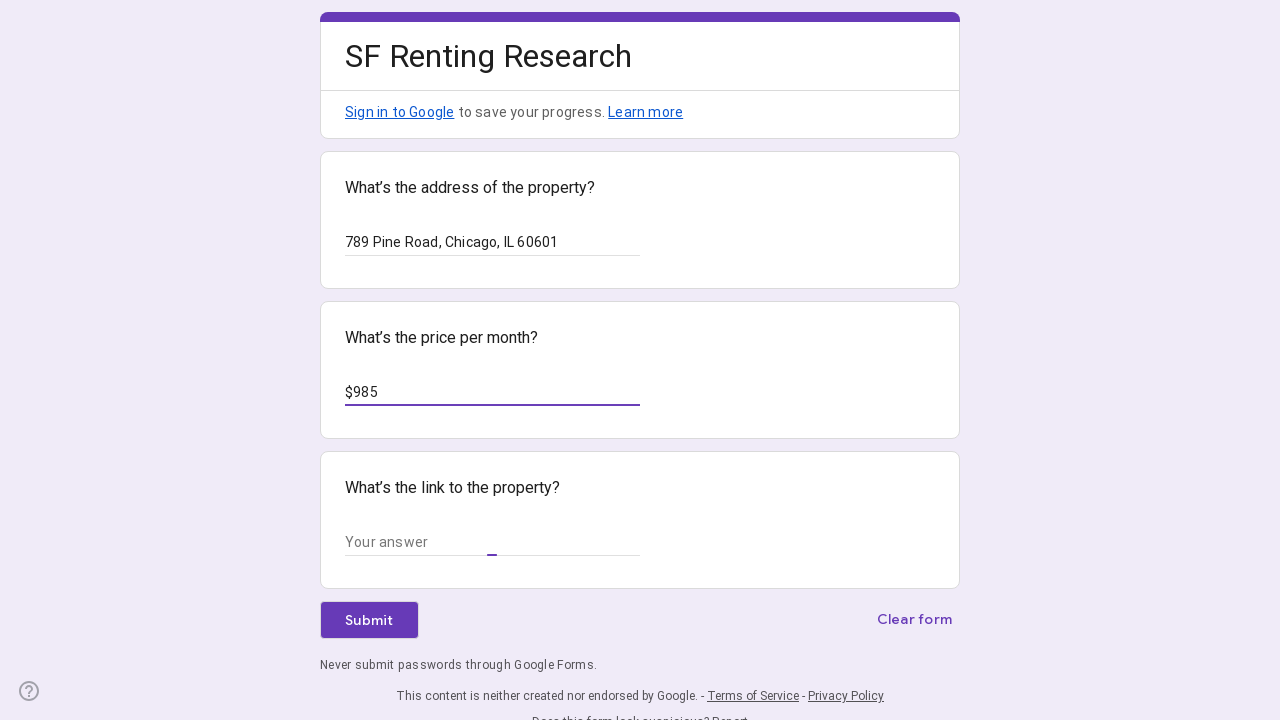

Filled link field with 'https://example.com/listing/11223' on xpath=//*[@id="mG61Hd"]/div[2]/div/div[2]/div[3]/div/div/div[2]/div/div[1]/div/d
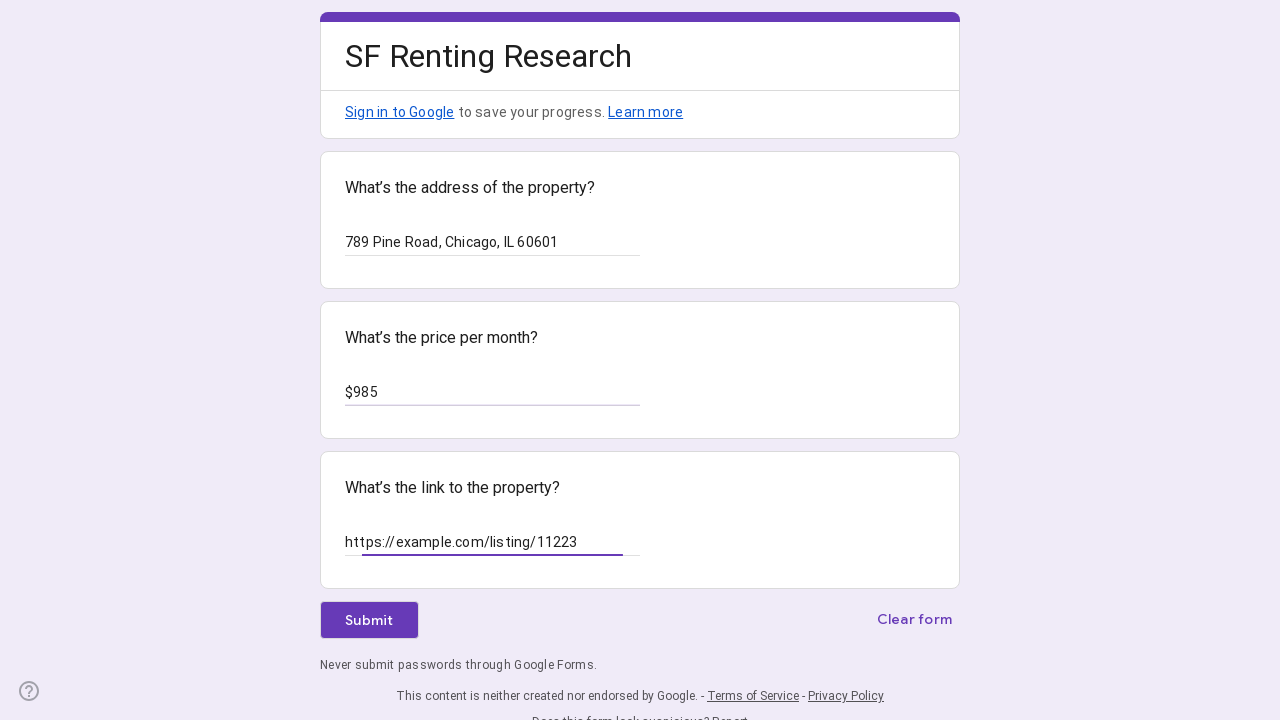

Clicked submit button to submit form at (369, 620) on .NPEfkd
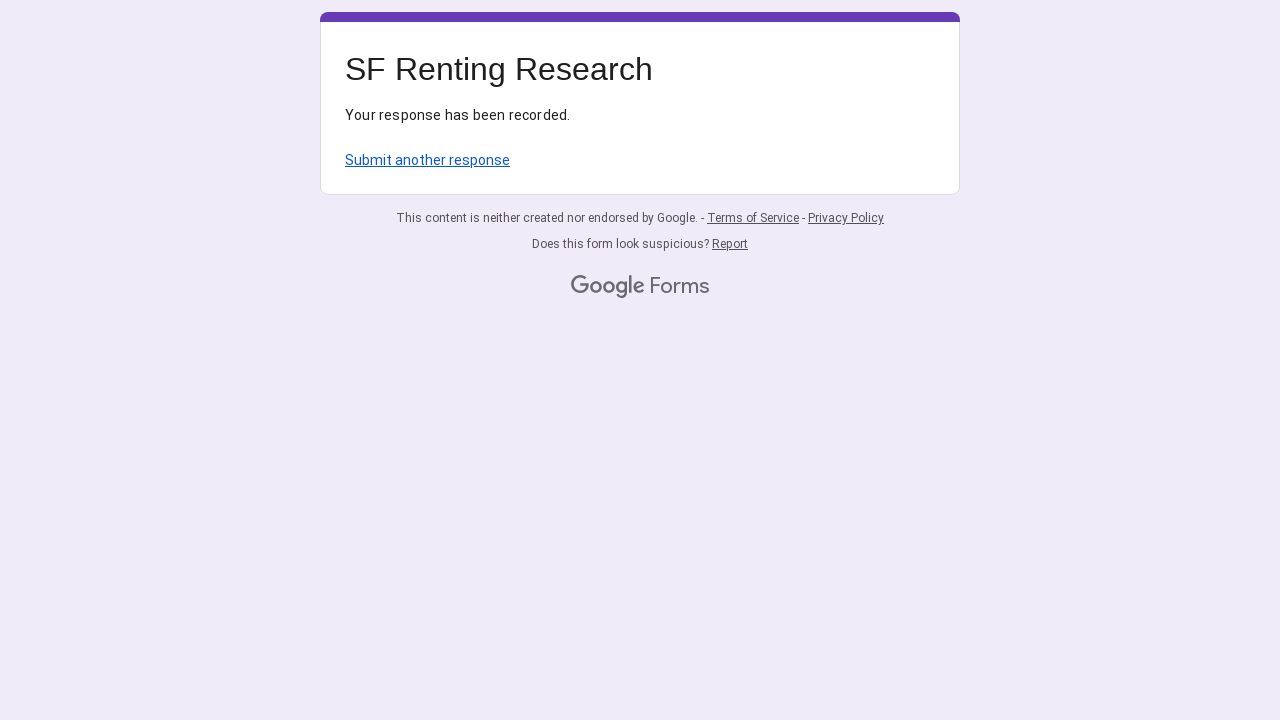

Submit another response button appeared
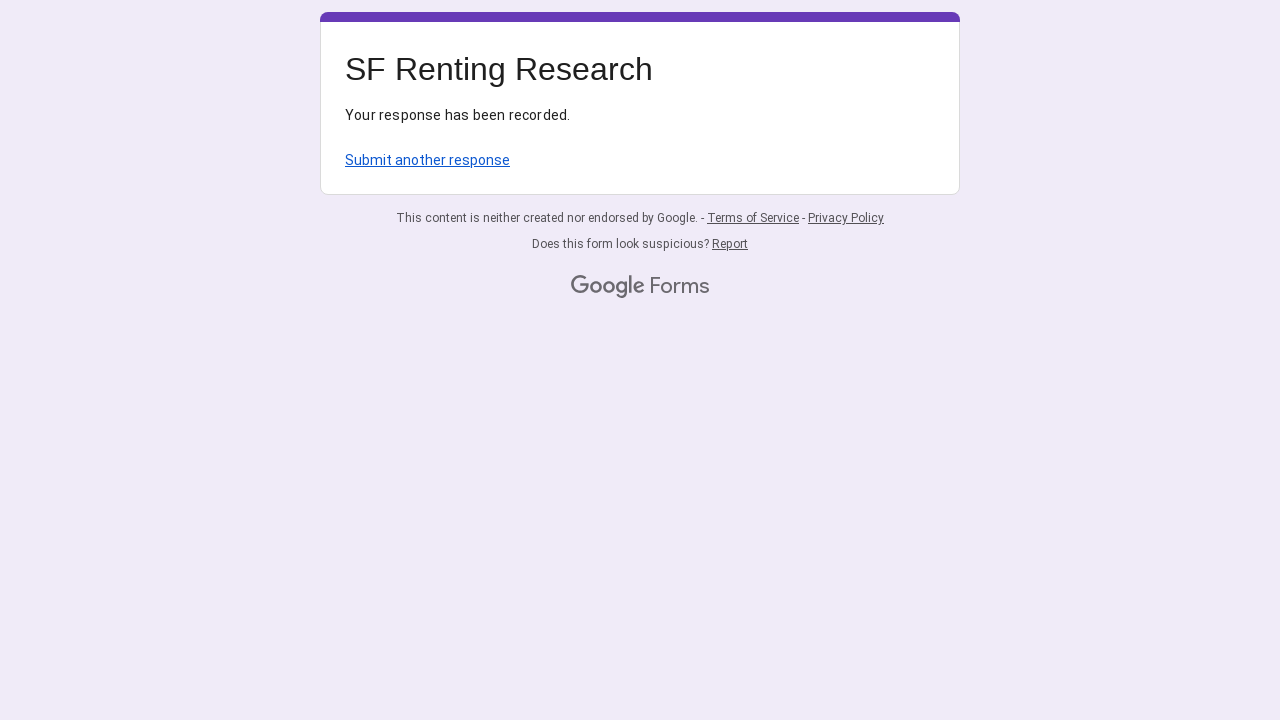

Clicked submit another response button at (428, 160) on xpath=/html/body/div[1]/div[2]/div[1]/div/div[4]/a
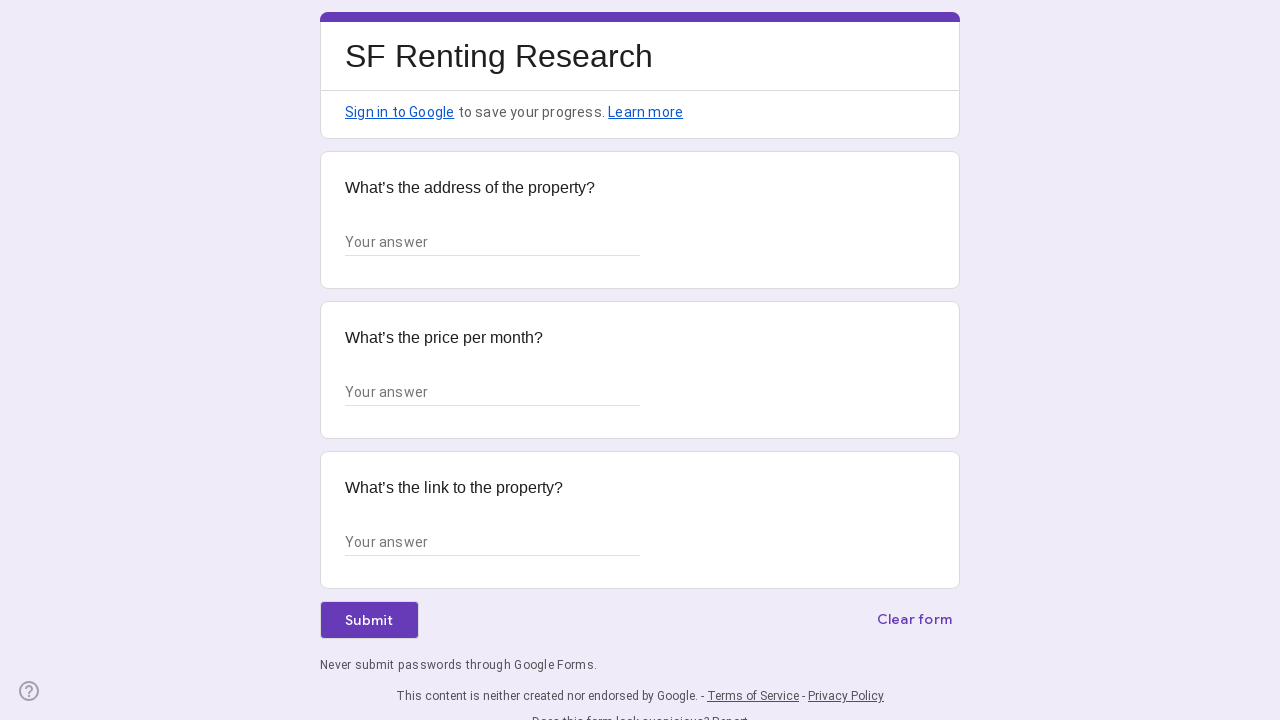

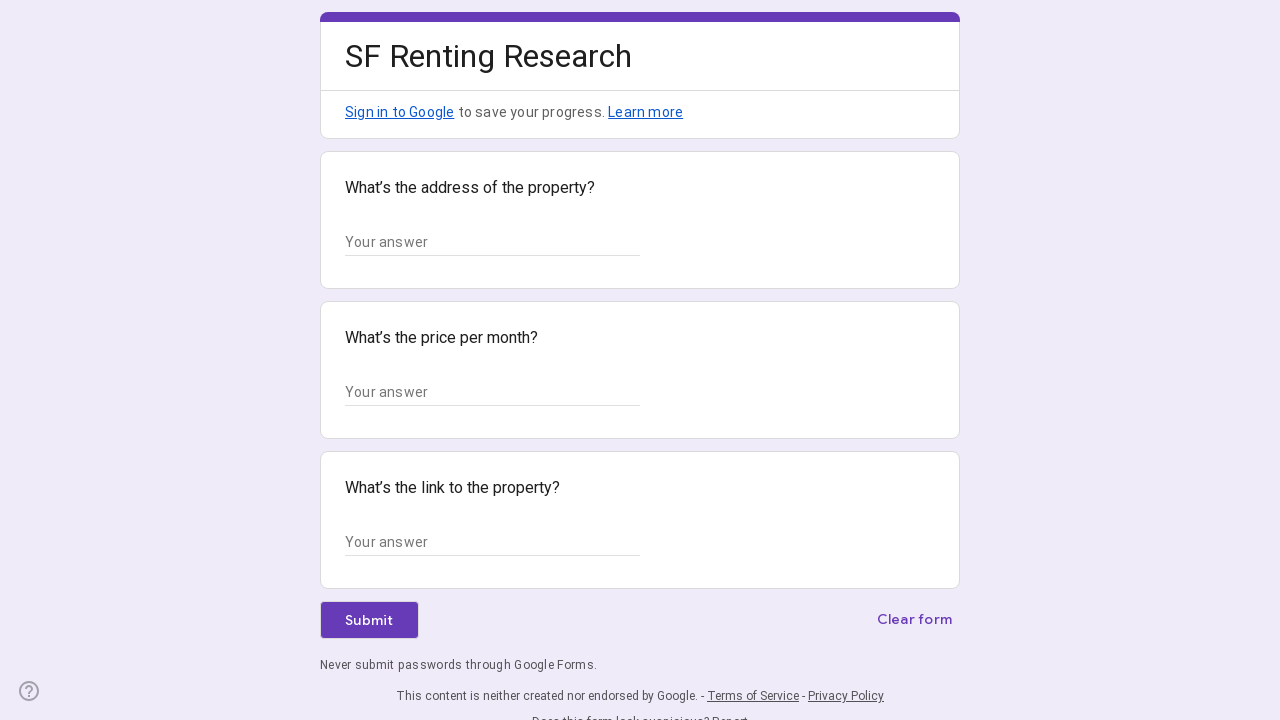